Tests prompt dialog by clicking button, entering text input, and accepting the alert

Starting URL: https://the-internet.herokuapp.com/javascript_alerts

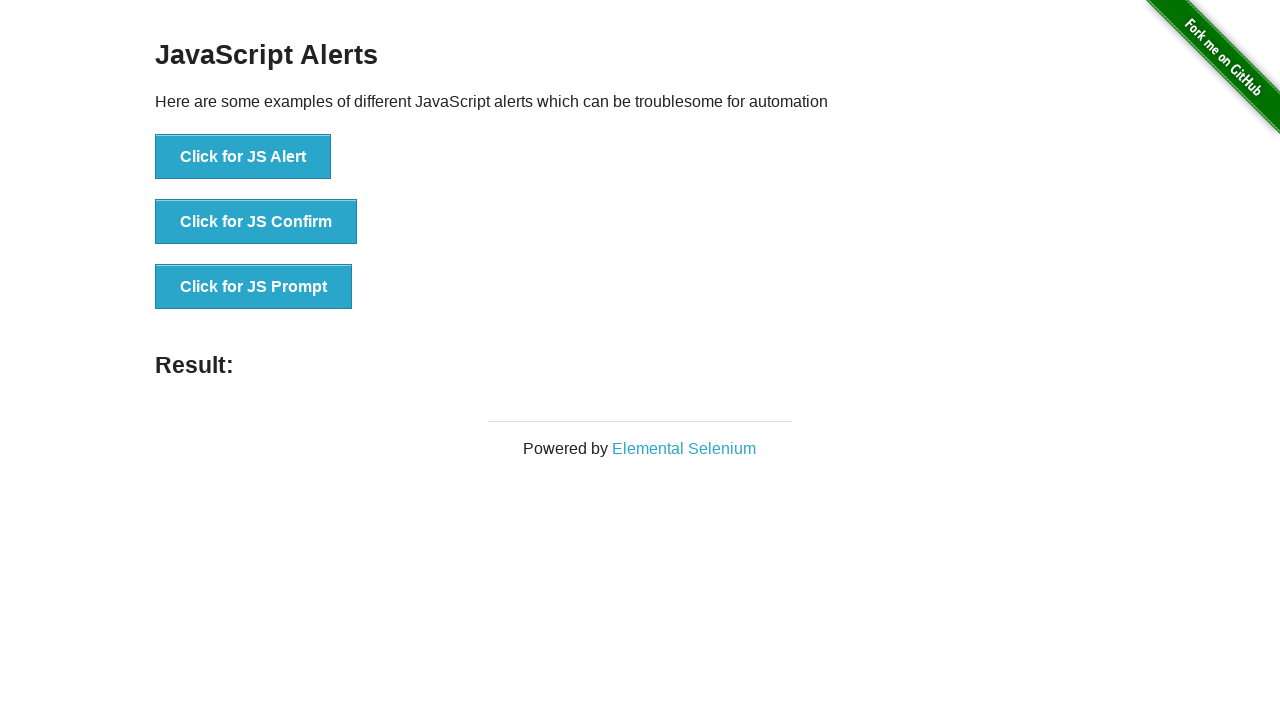

Clicked button to trigger prompt dialog at (254, 287) on button[onclick='jsPrompt()']
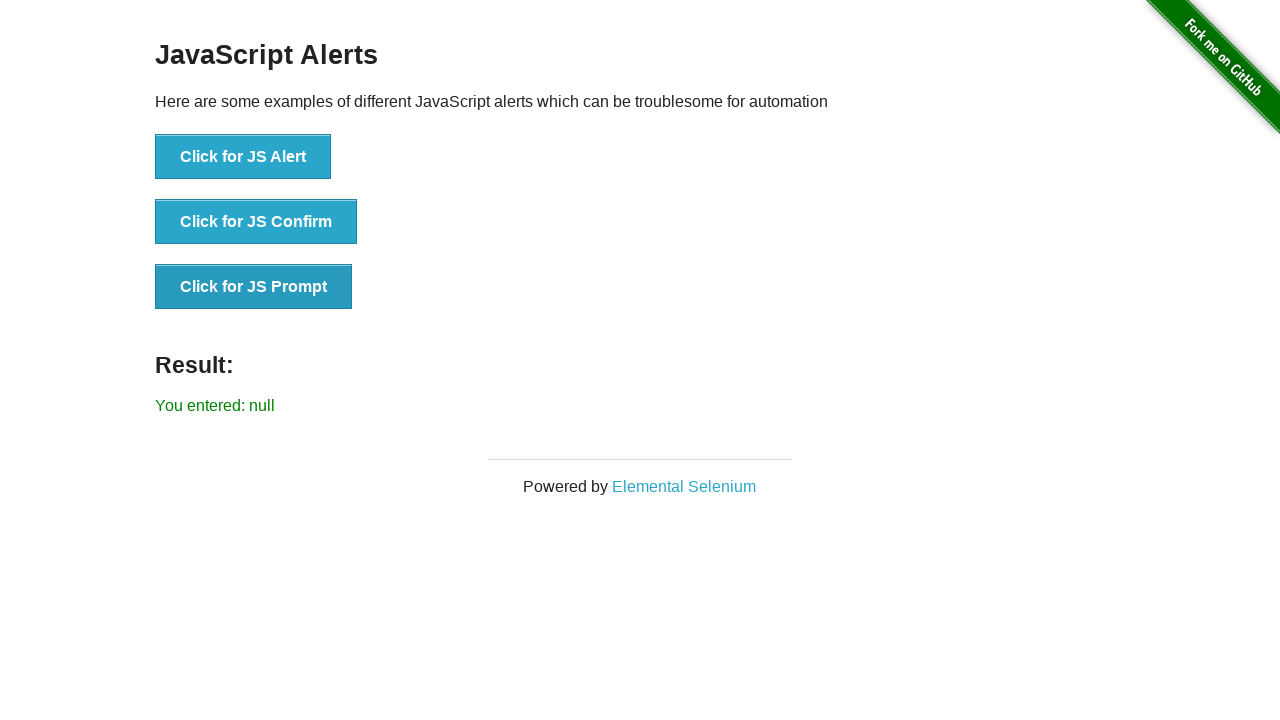

Set up dialog handler to accept prompt with 'test alert input'
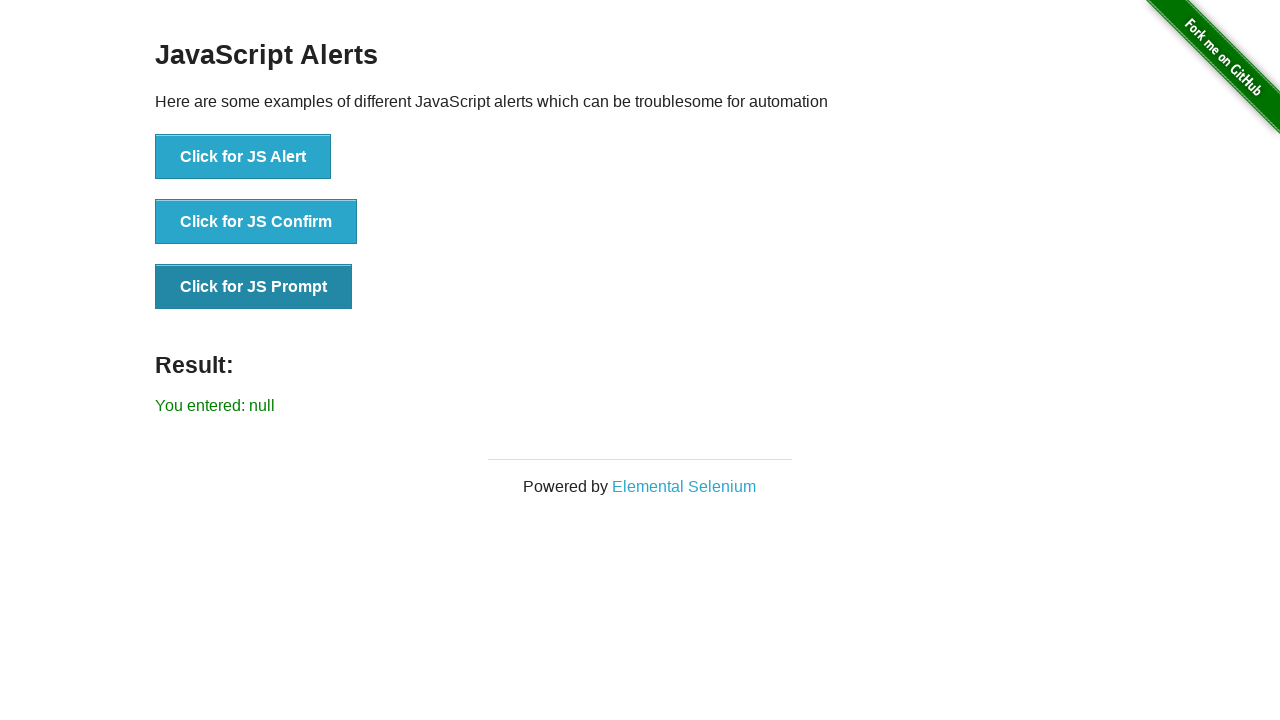

Result text appeared after accepting prompt dialog
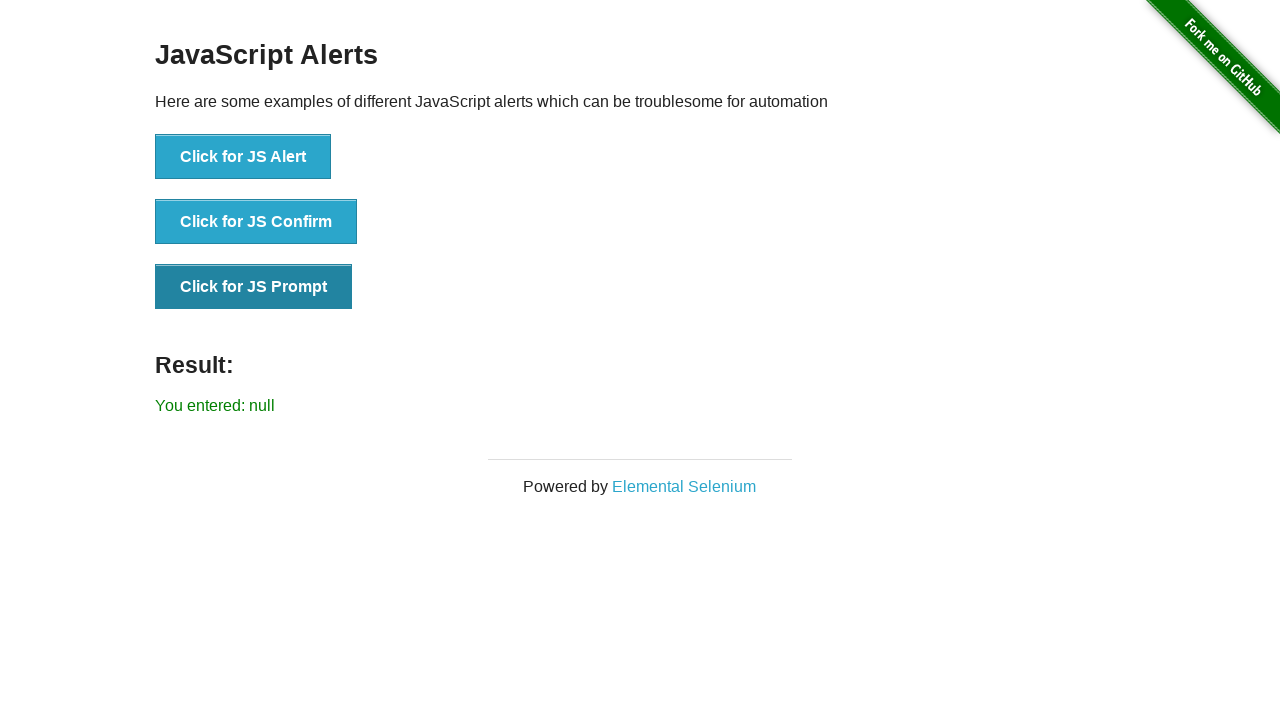

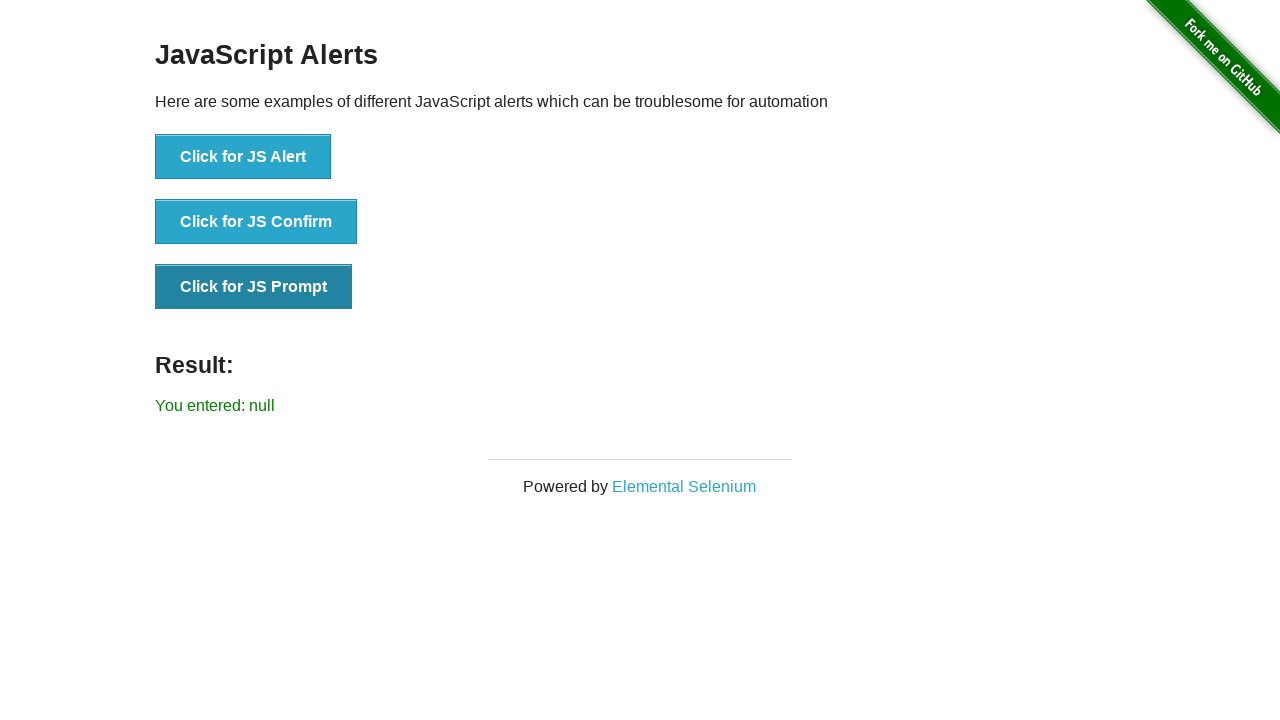